Performs a deposit transaction by logging in as a customer, navigating to deposit, entering an amount and confirming

Starting URL: https://www.globalsqa.com/angularJs-protractor/BankingProject/#/login

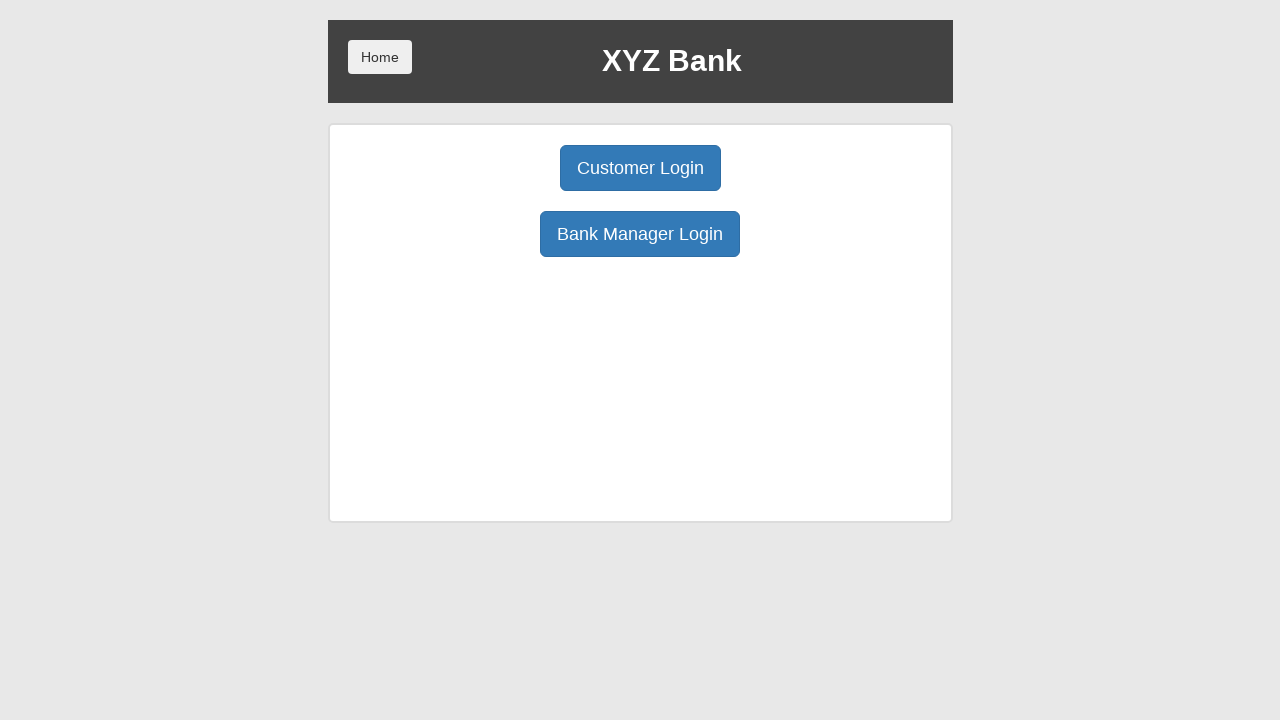

Clicked Customer Login button at (640, 168) on button:has-text('Customer Login')
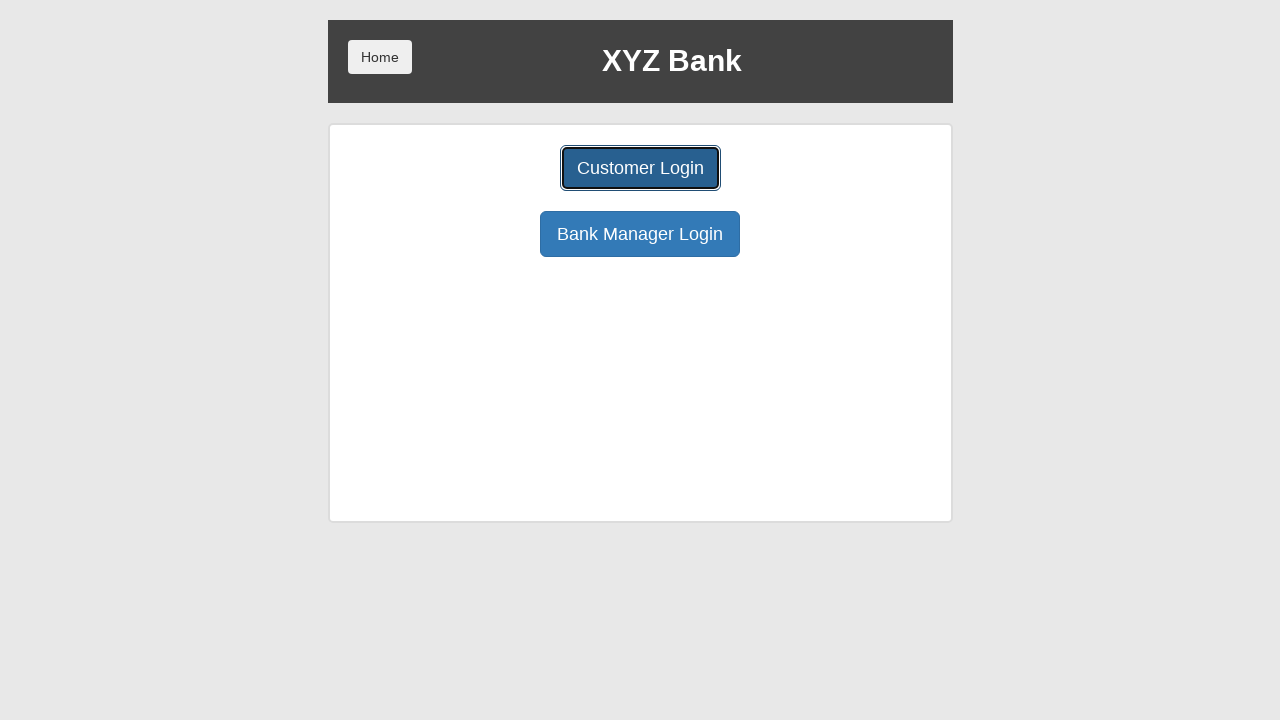

Customer login page loaded
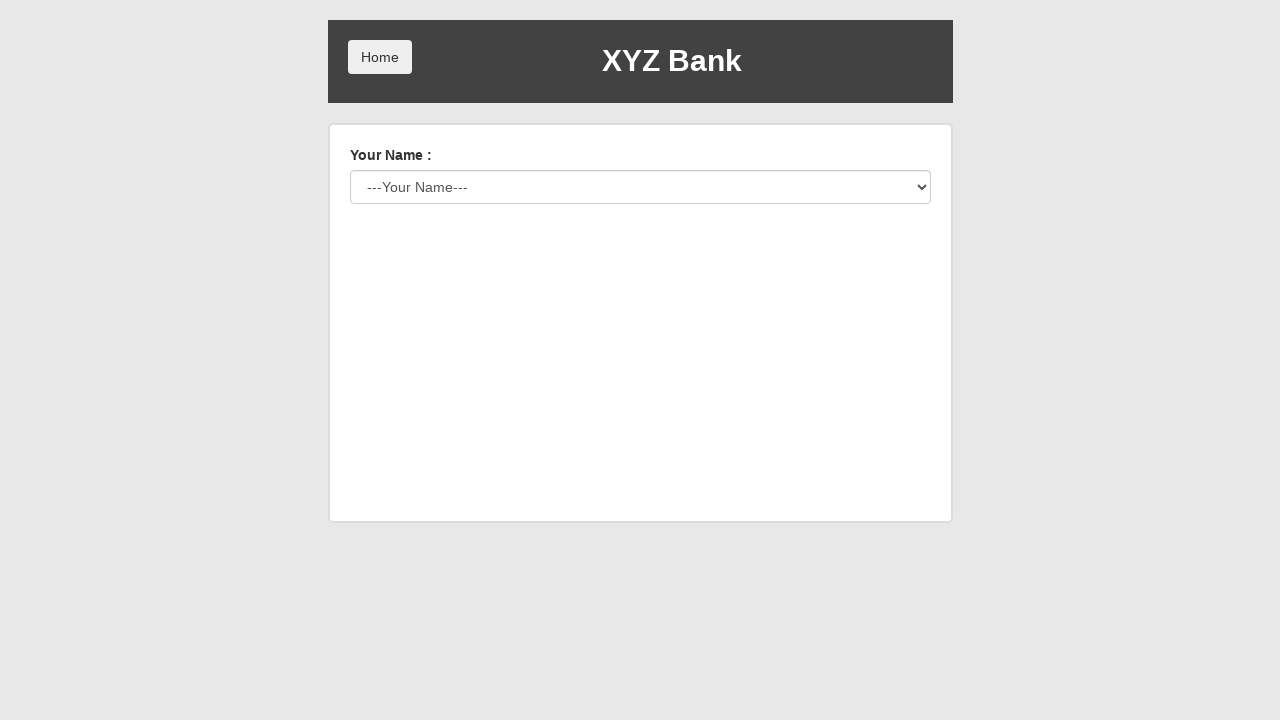

Selected customer from dropdown on select#userSelect
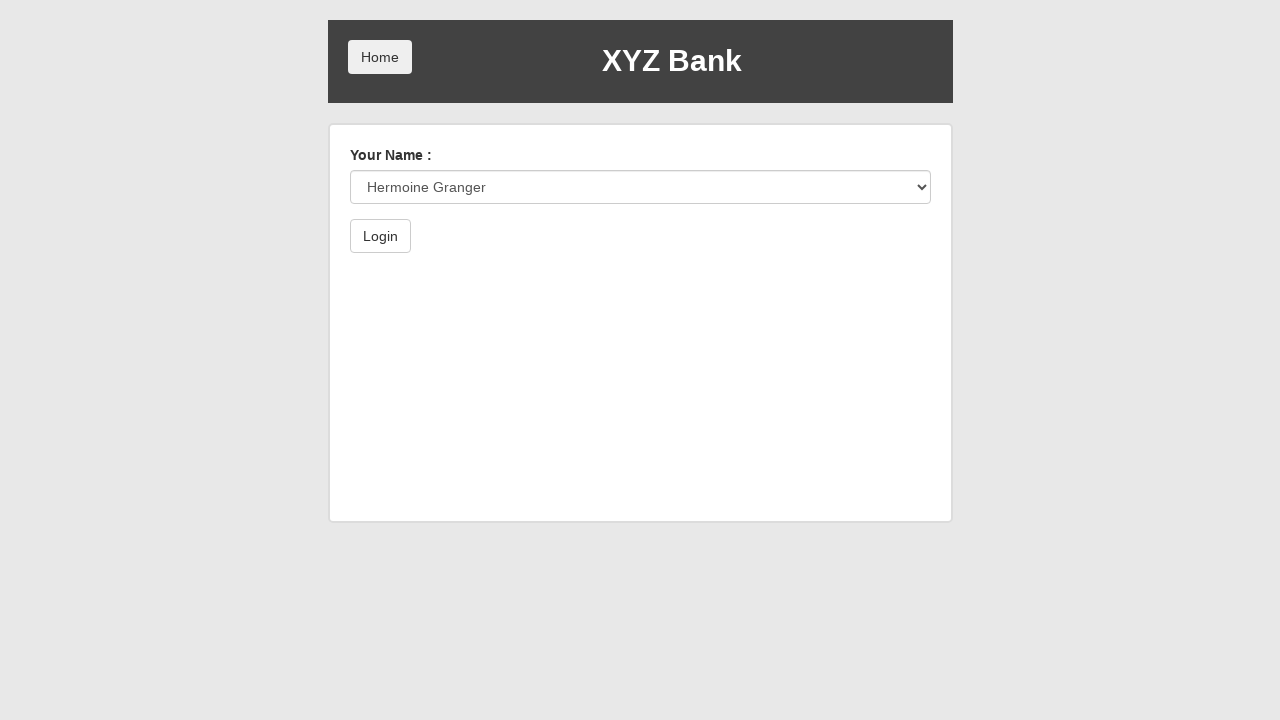

Clicked Login button to authenticate customer at (380, 236) on button[type='submit']
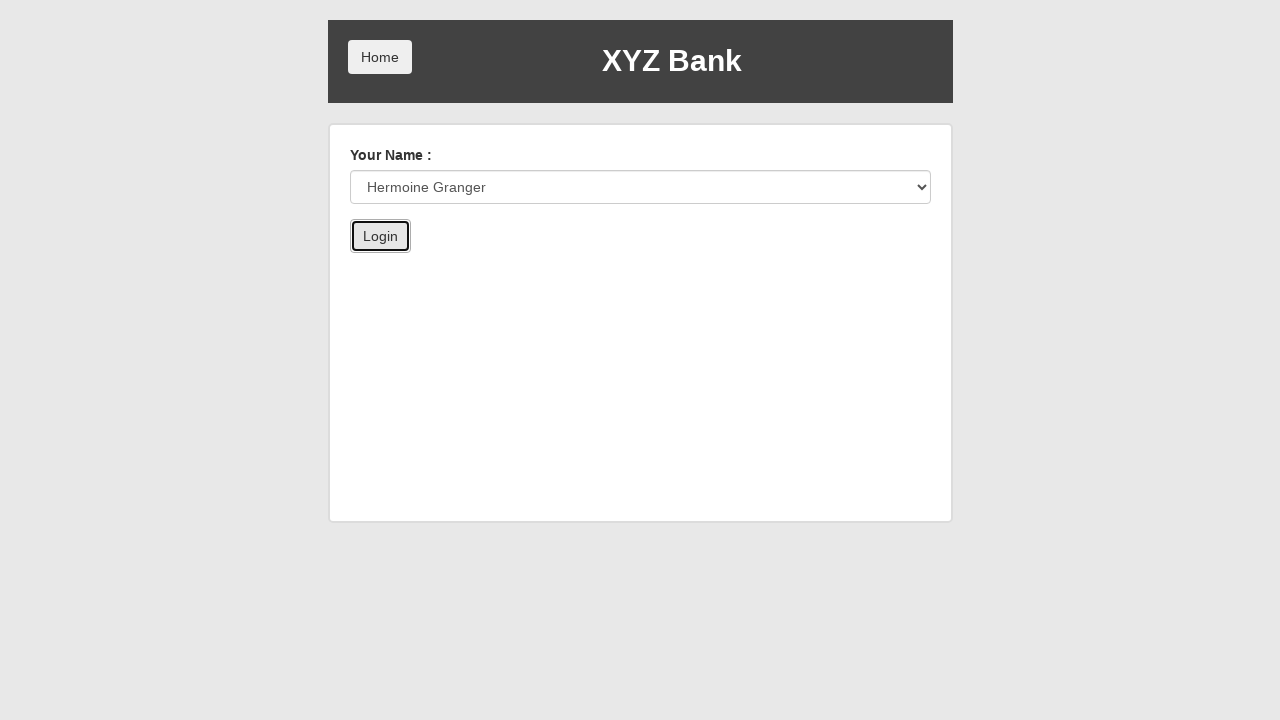

Clicked Deposit tab at (652, 264) on button[ng-class='btnClass2']
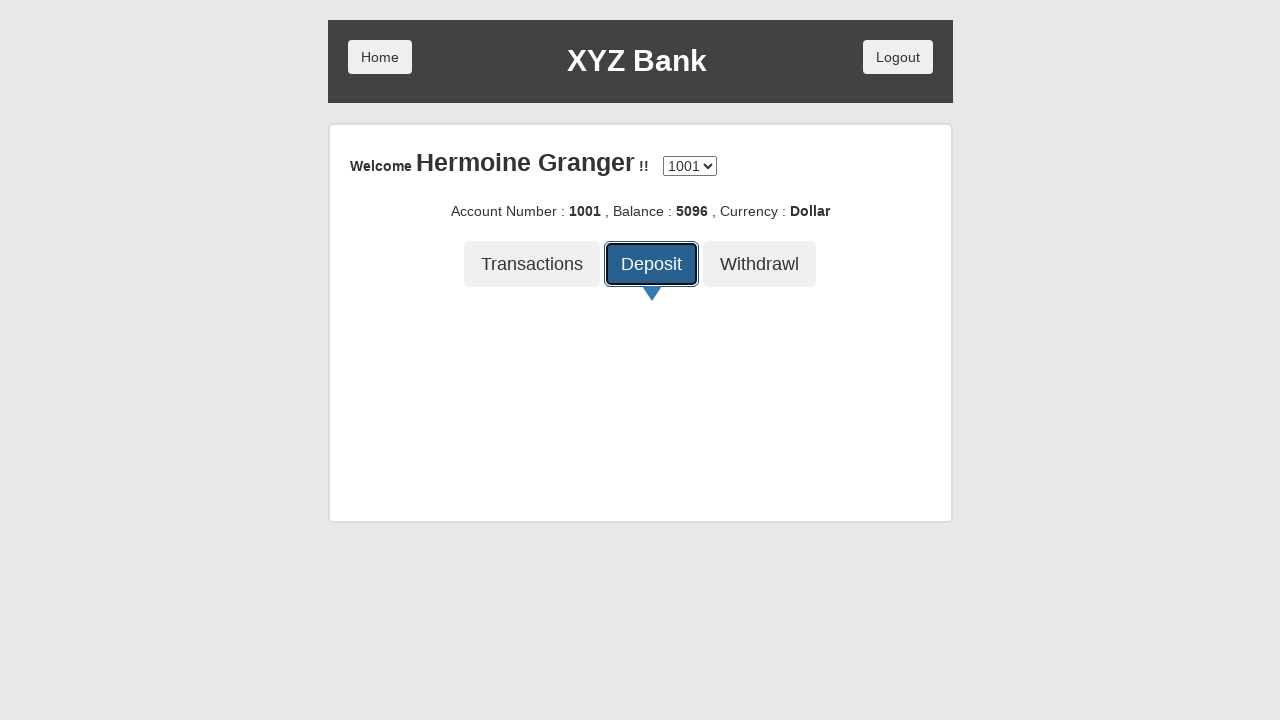

Entered deposit amount of 500 on input[ng-model='amount']
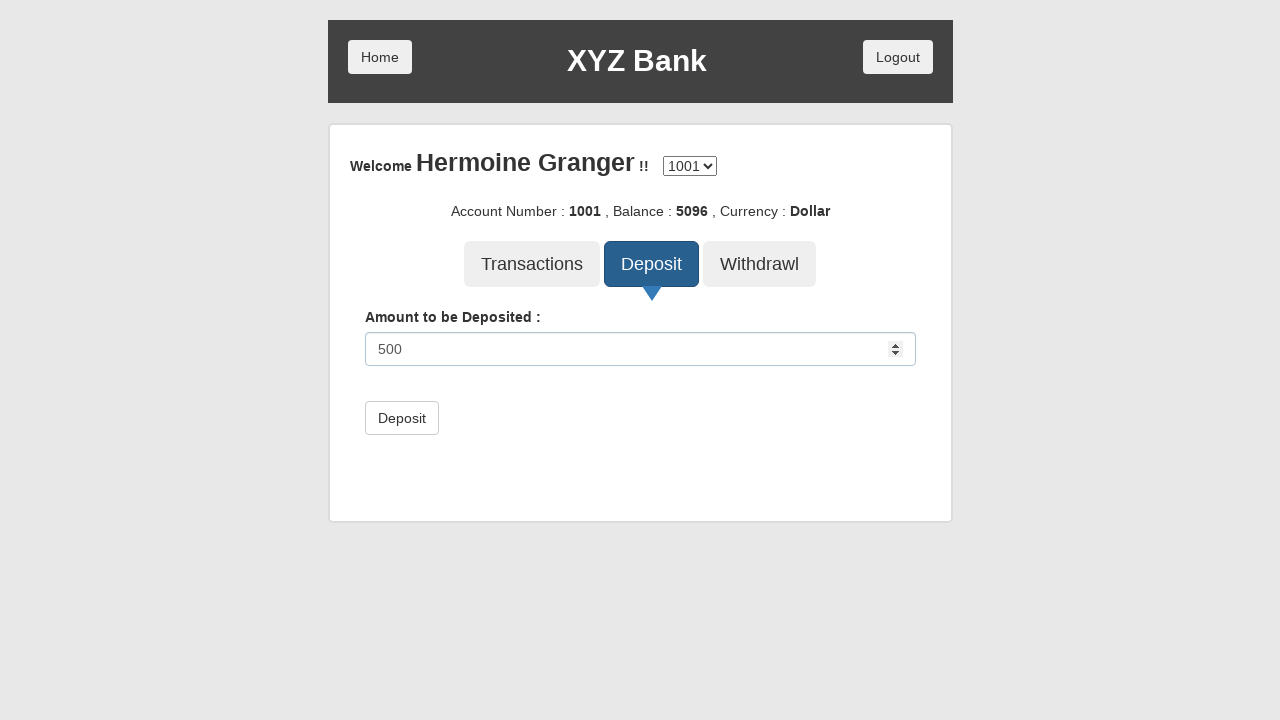

Clicked Deposit button to confirm transaction at (402, 418) on button[type='submit']
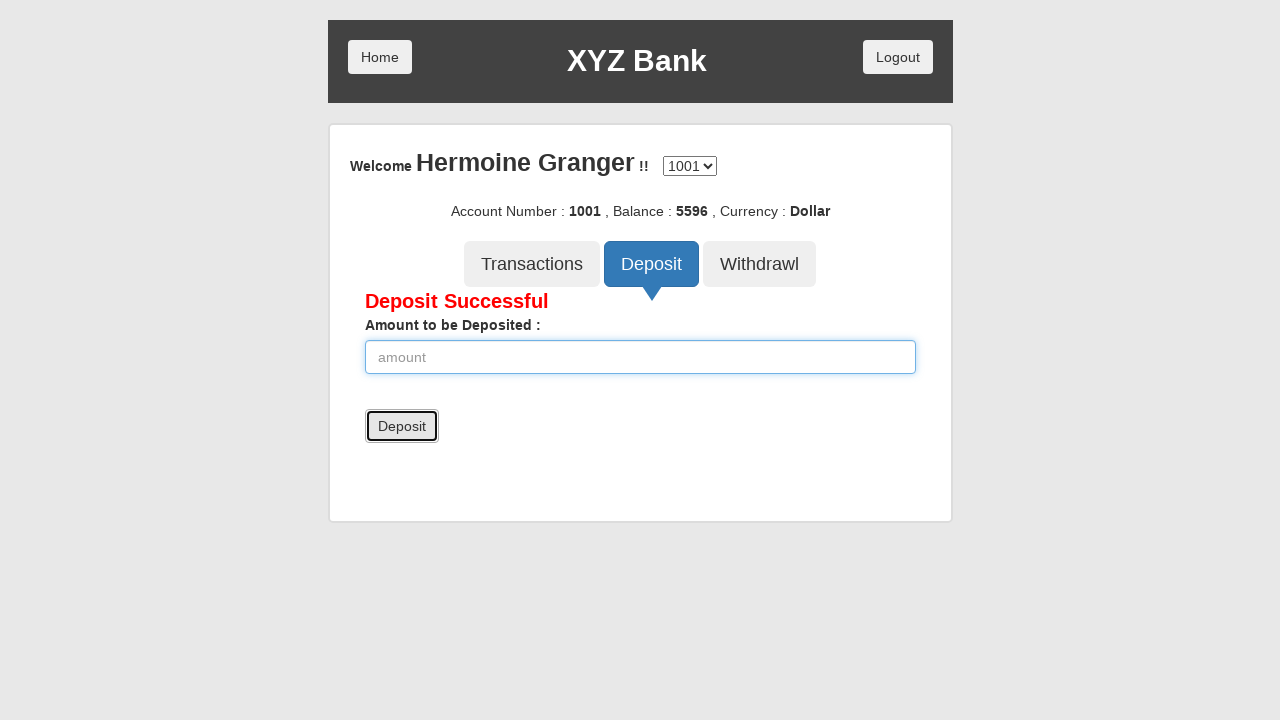

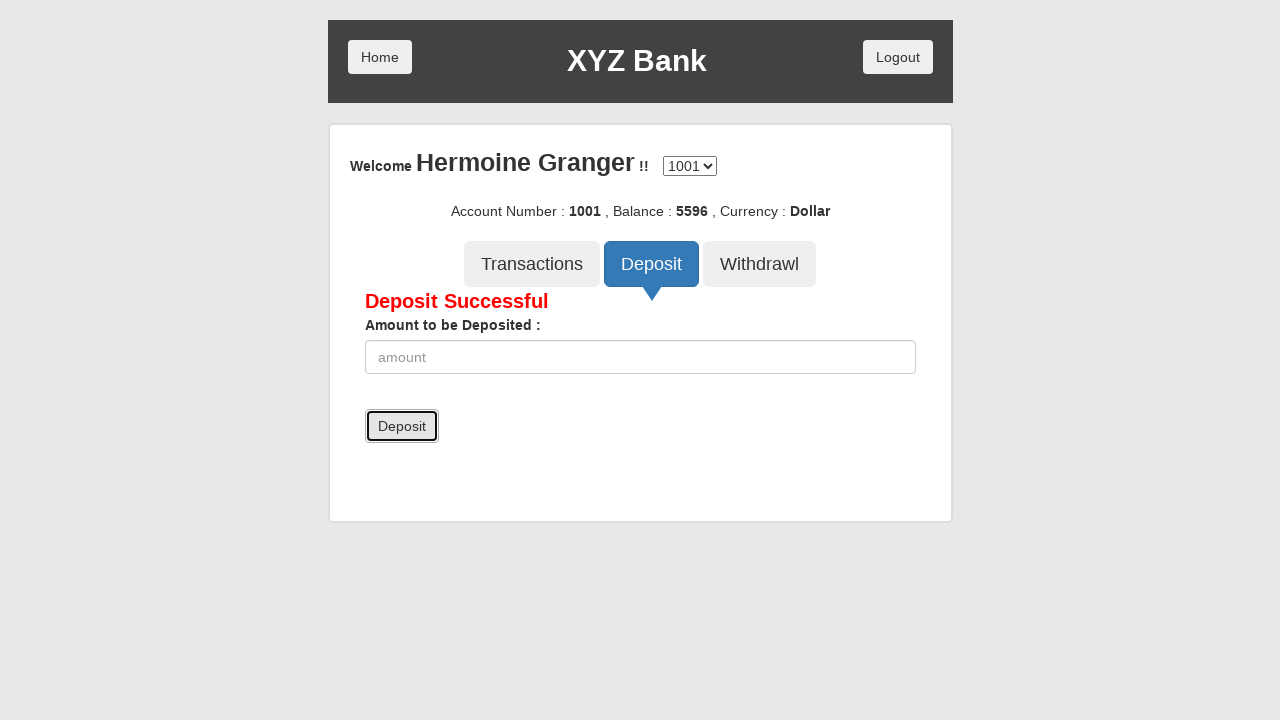